Tests that edits are saved when the edit field loses focus (blur event)

Starting URL: https://demo.playwright.dev/todomvc

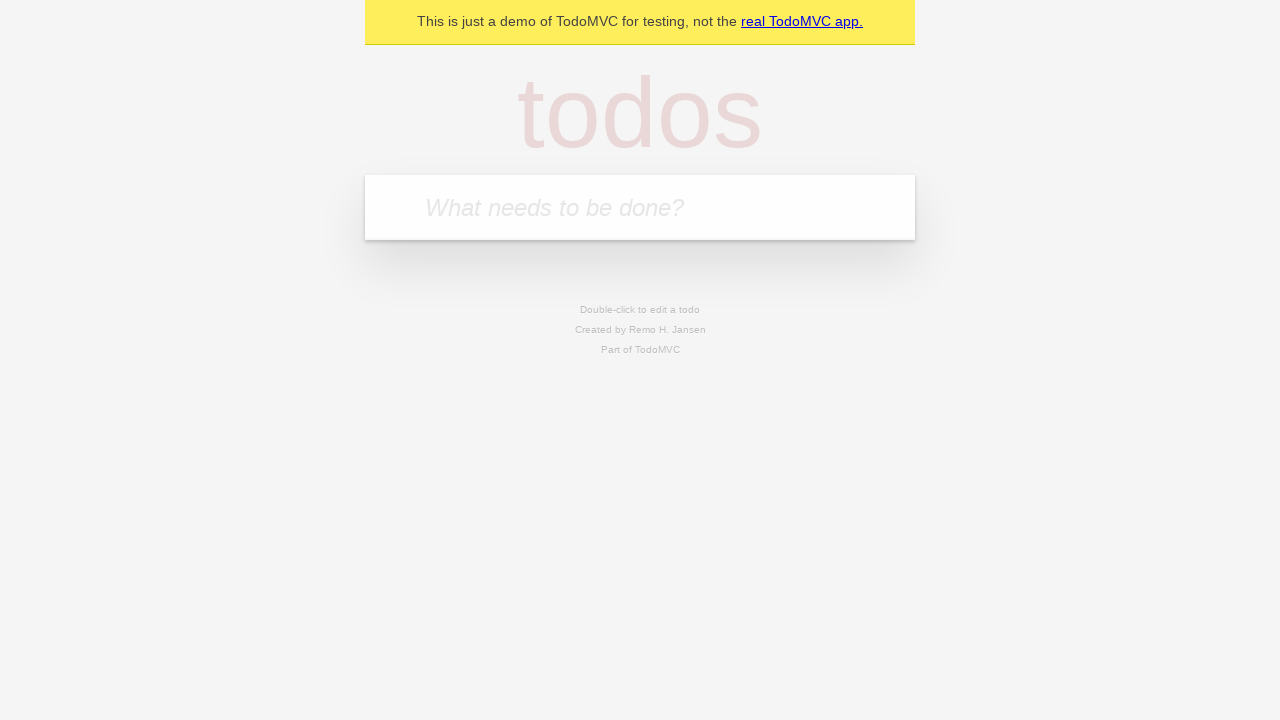

Filled todo input with 'buy some cheese' on internal:attr=[placeholder="What needs to be done?"i]
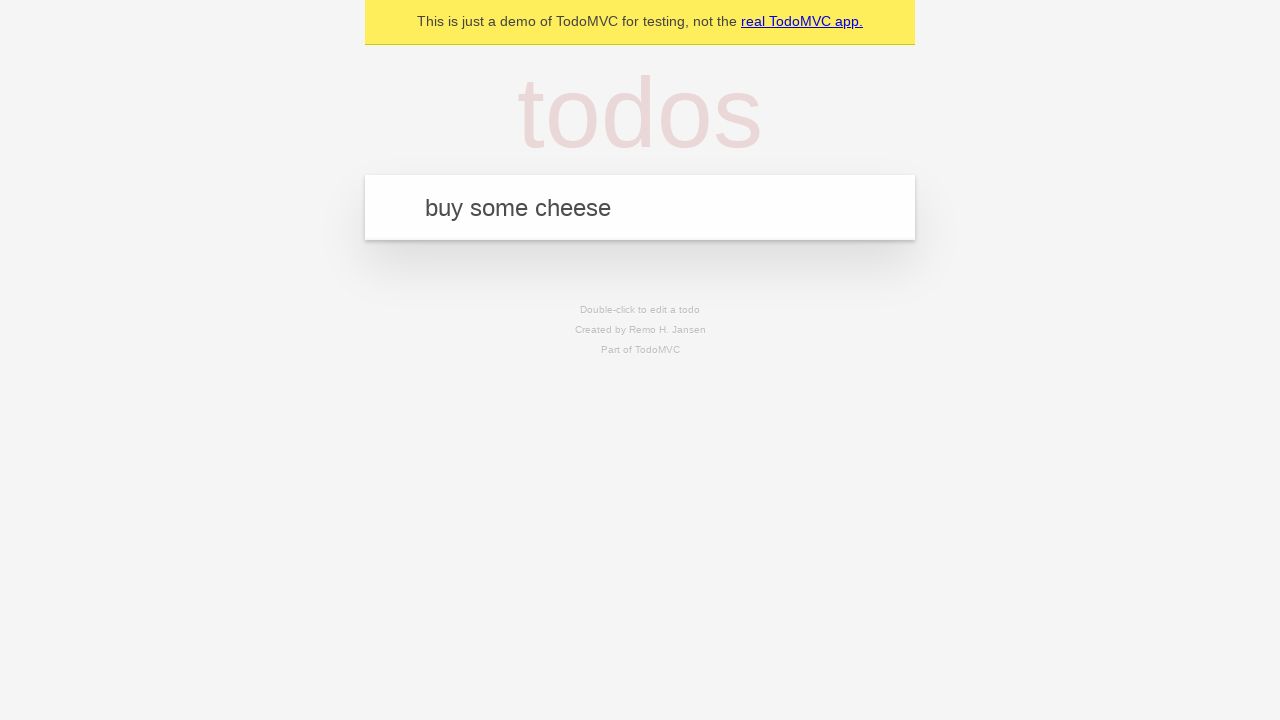

Pressed Enter to create first todo on internal:attr=[placeholder="What needs to be done?"i]
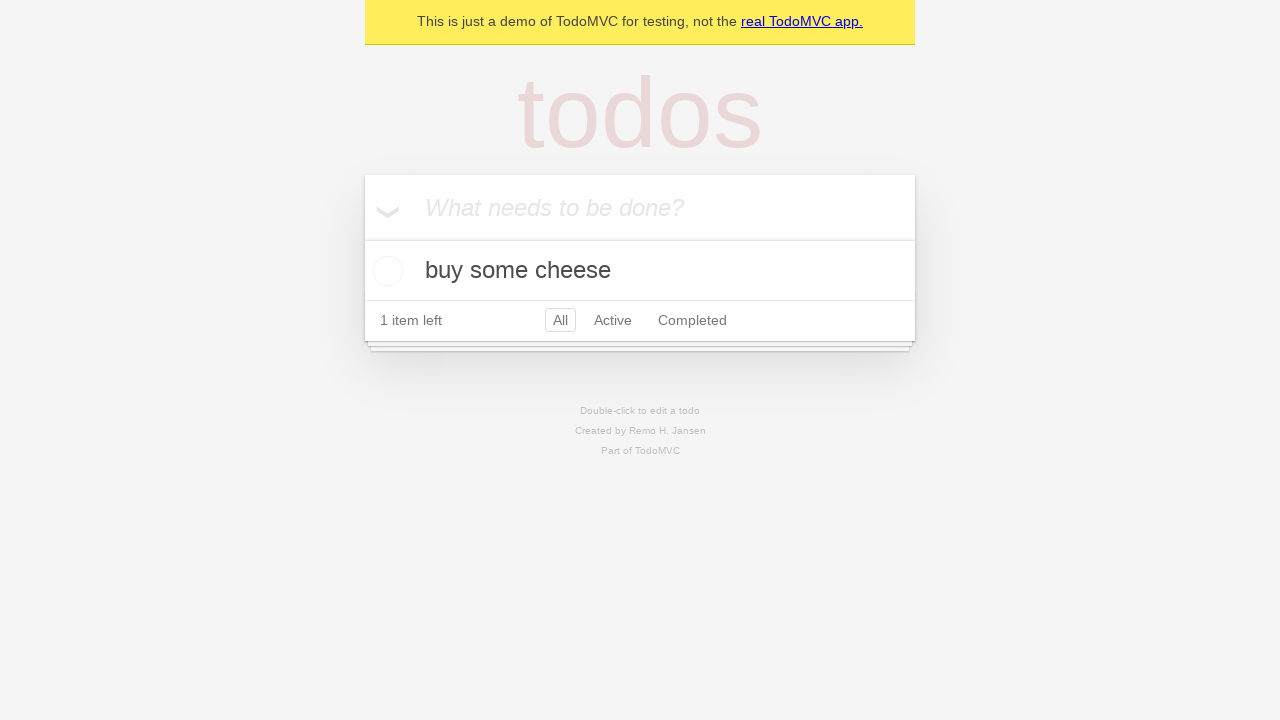

Filled todo input with 'feed the cat' on internal:attr=[placeholder="What needs to be done?"i]
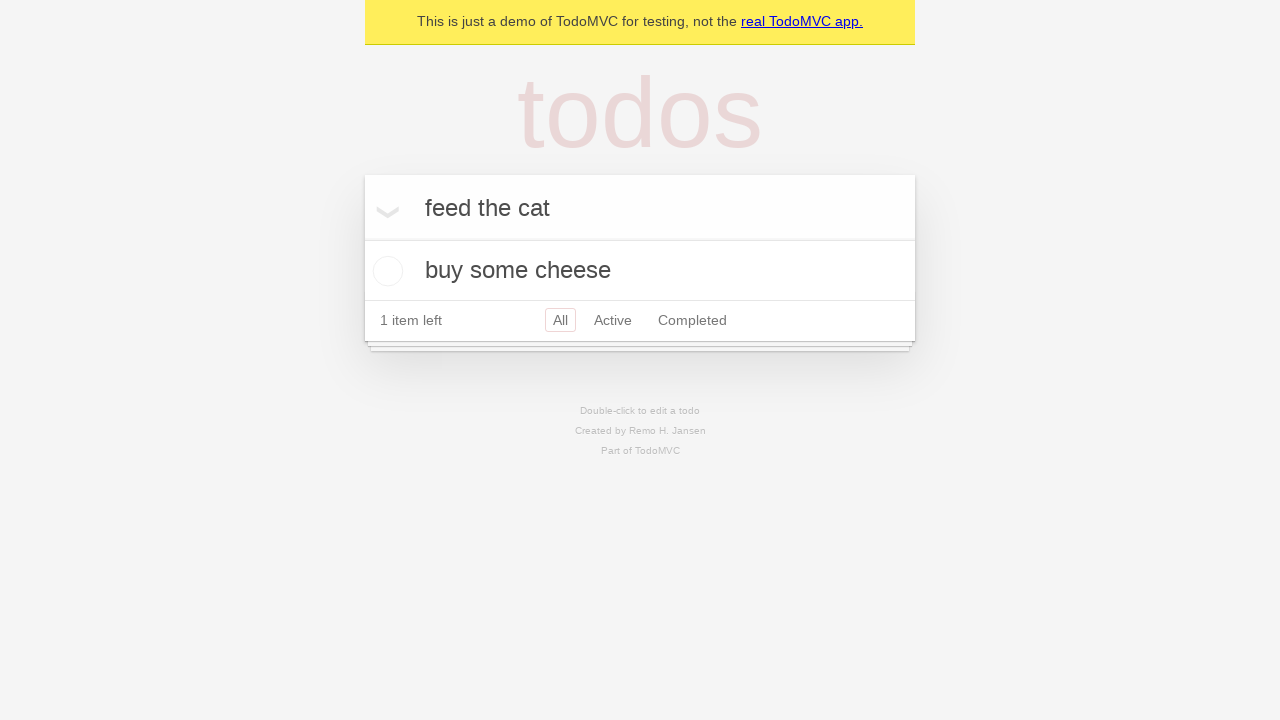

Pressed Enter to create second todo on internal:attr=[placeholder="What needs to be done?"i]
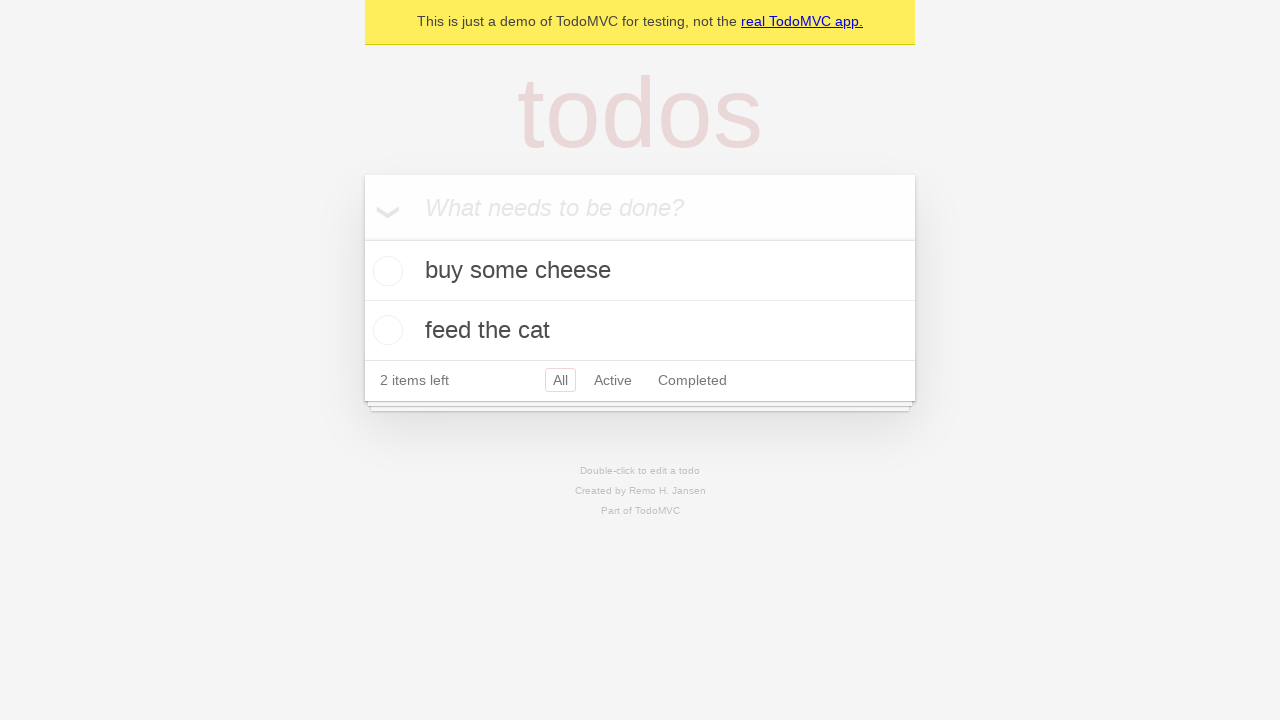

Filled todo input with 'book a doctors appointment' on internal:attr=[placeholder="What needs to be done?"i]
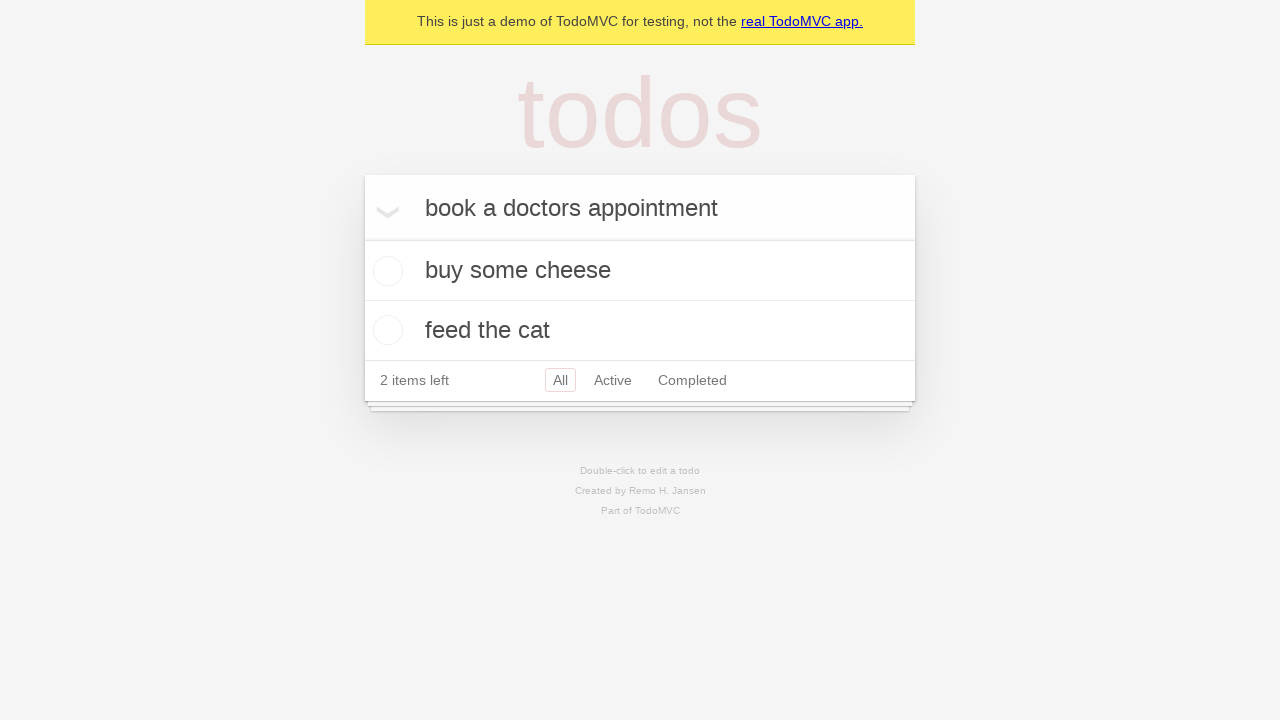

Pressed Enter to create third todo on internal:attr=[placeholder="What needs to be done?"i]
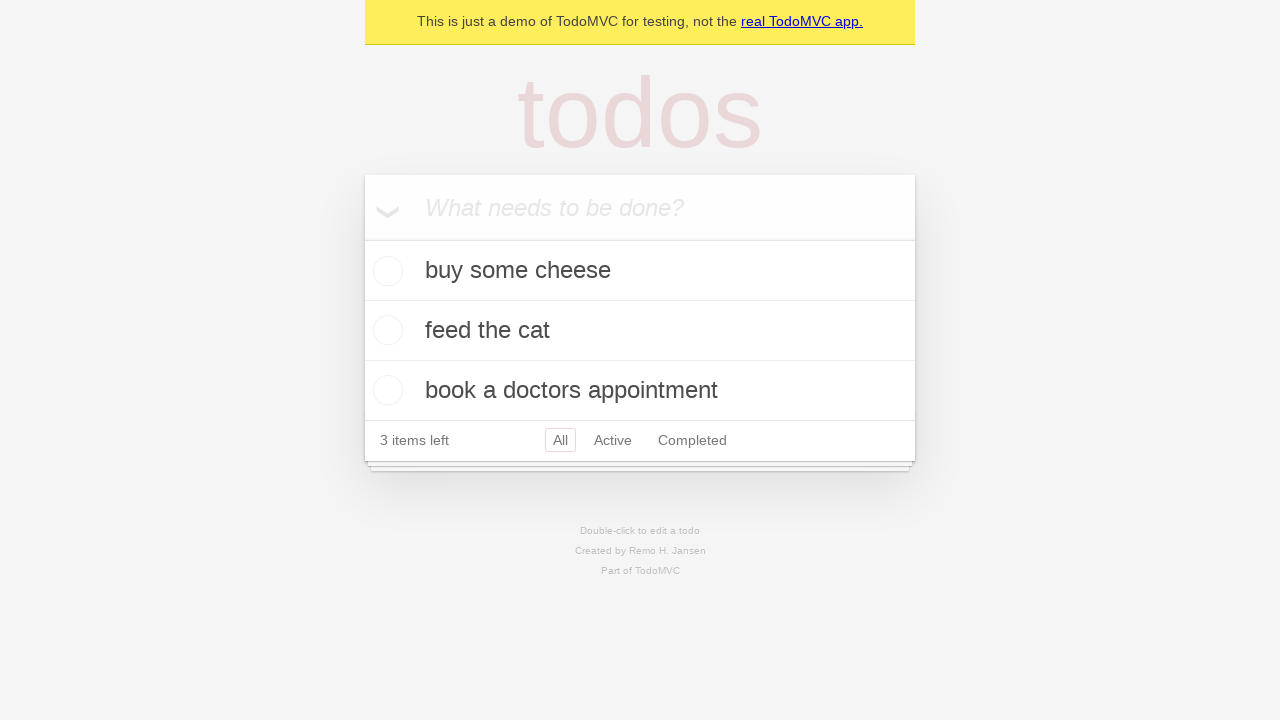

Double-clicked second todo item to enter edit mode at (640, 331) on internal:testid=[data-testid="todo-item"s] >> nth=1
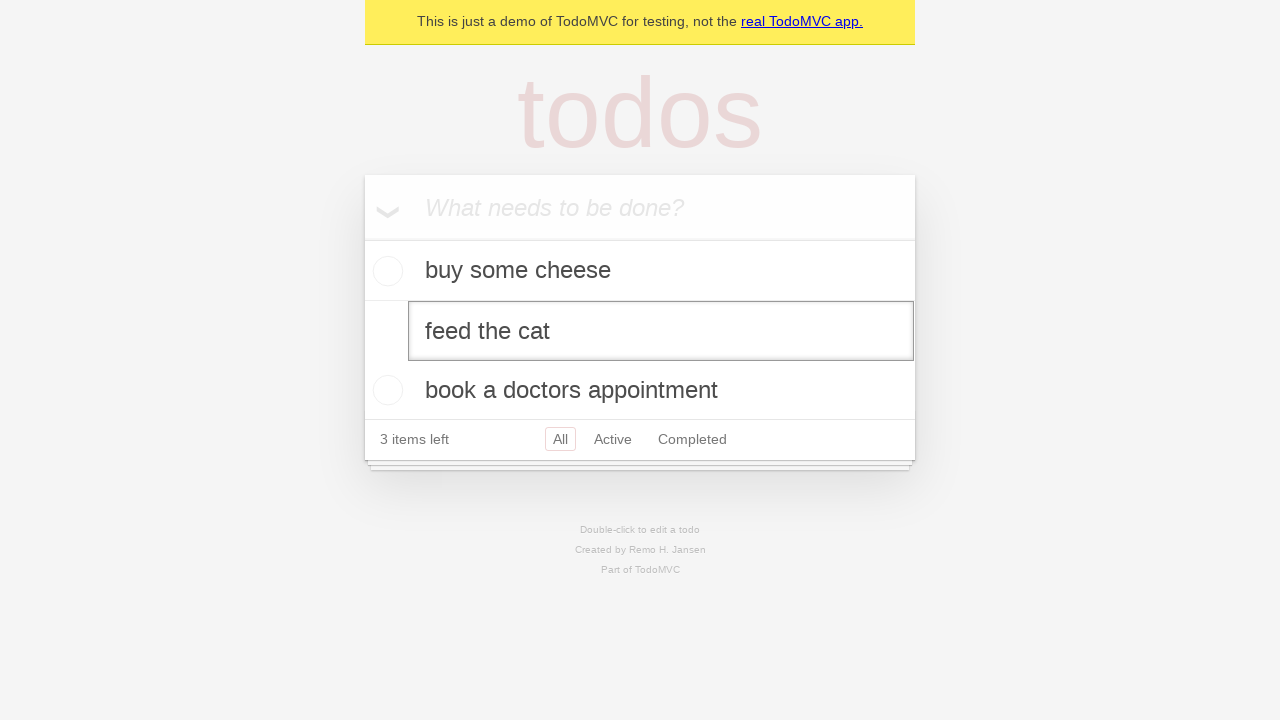

Filled edit field with 'buy some sausages' on internal:testid=[data-testid="todo-item"s] >> nth=1 >> internal:role=textbox[nam
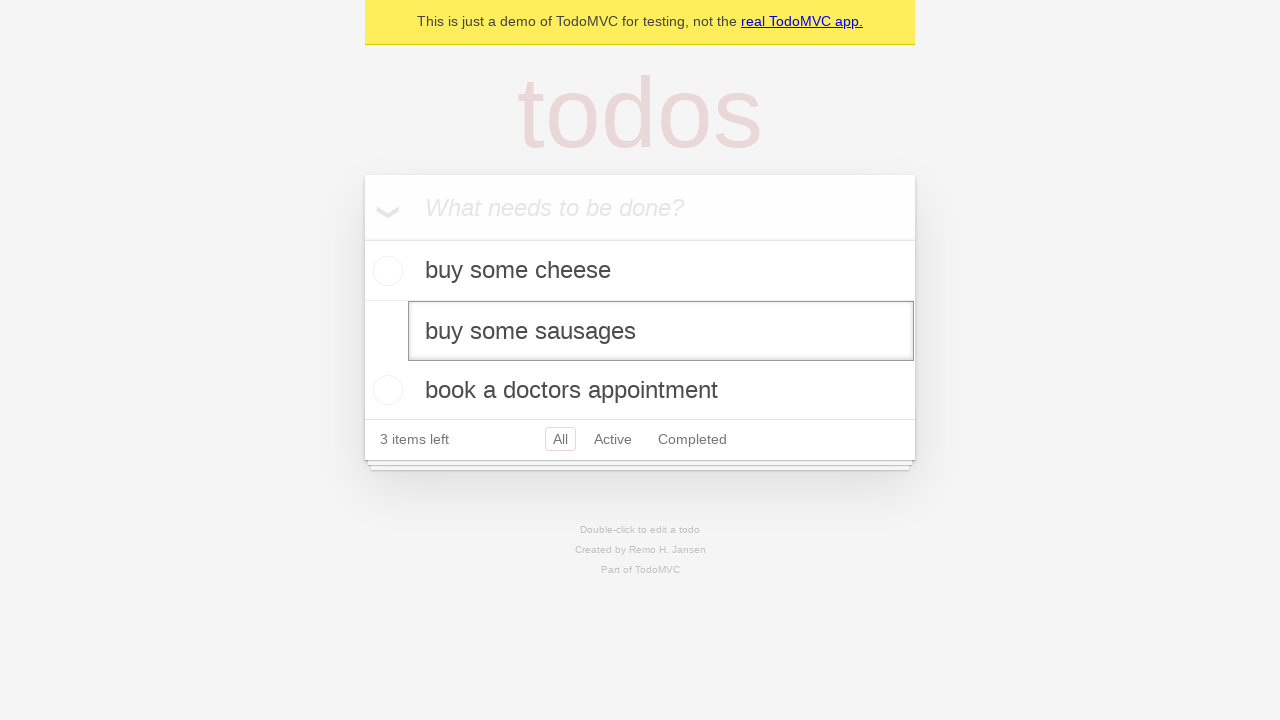

Dispatched blur event on edit field to trigger save
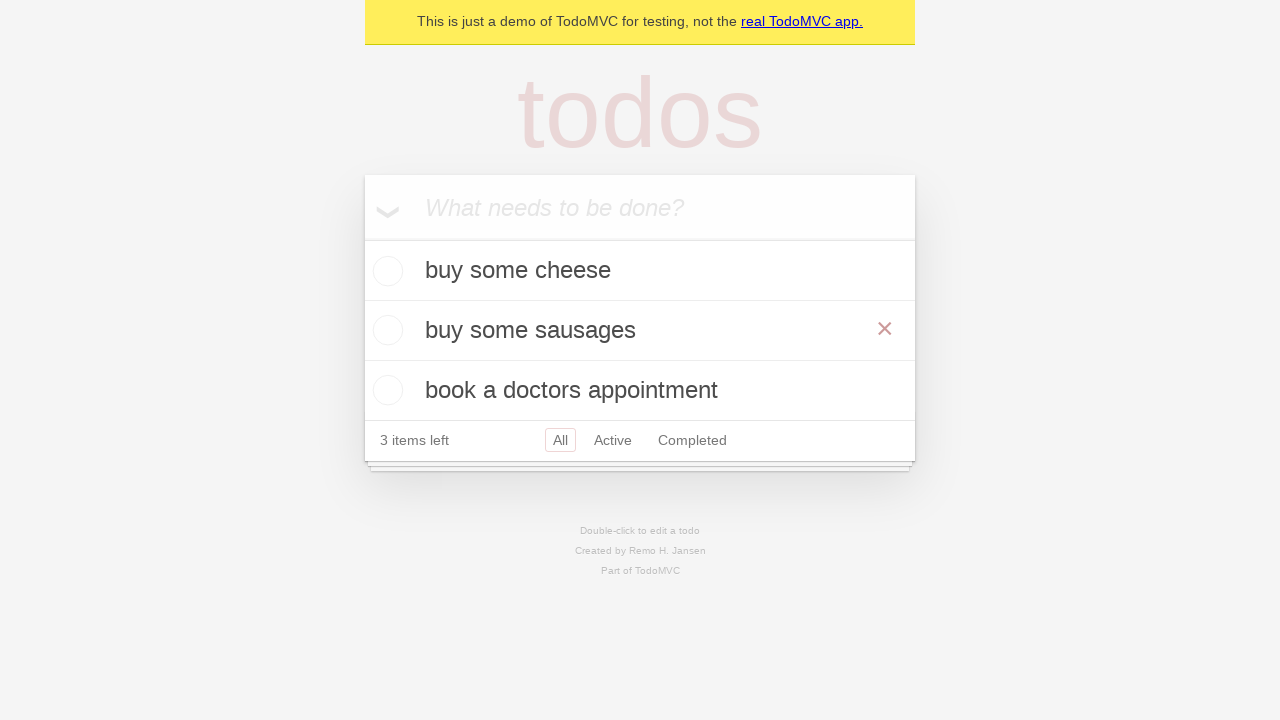

Verified edited todo text 'buy some sausages' is visible, confirming edit was saved
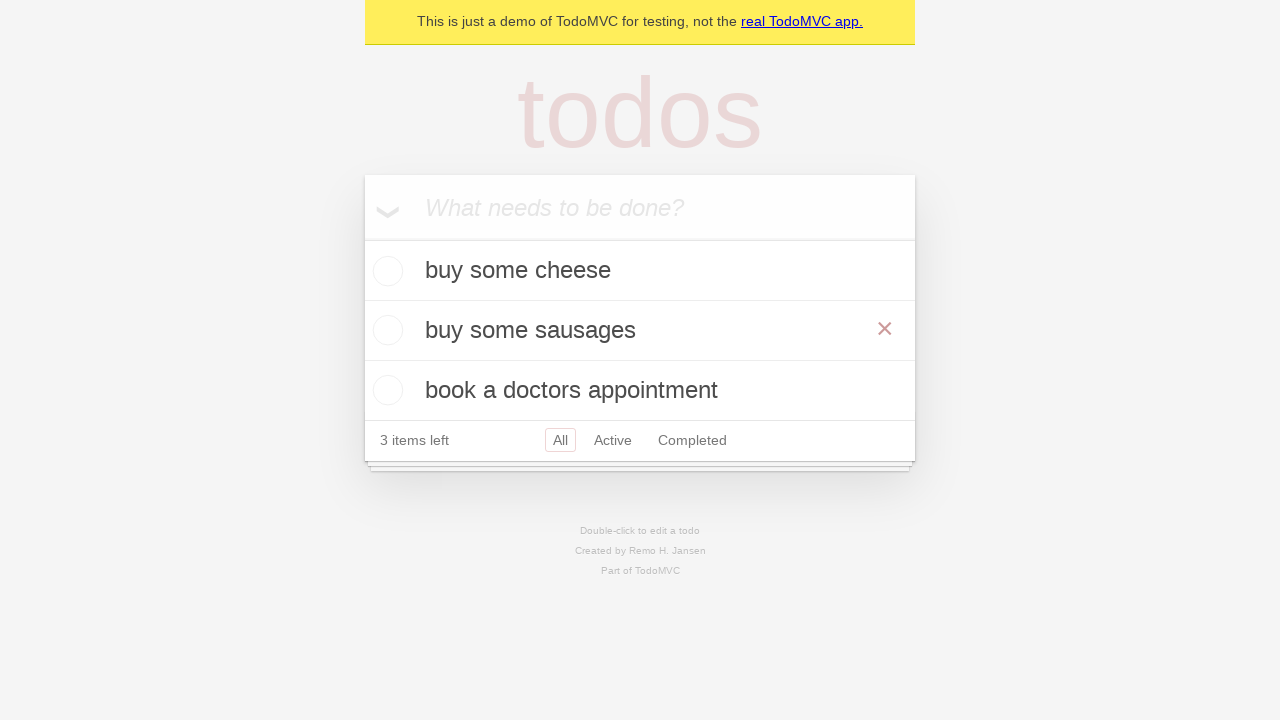

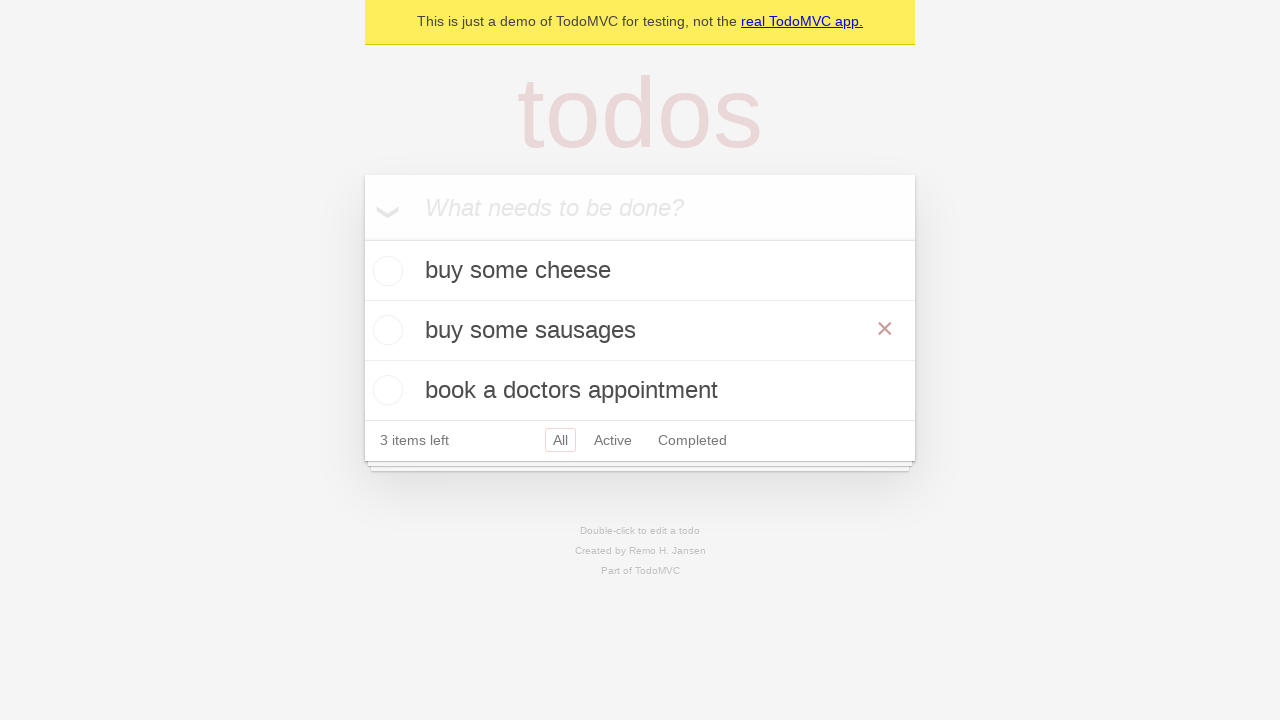